Tests selecting the yellow car (option 1) by entering "1" in the car selection prompt.

Starting URL: https://borbely-dominik-peter.github.io/WebProjekt3/

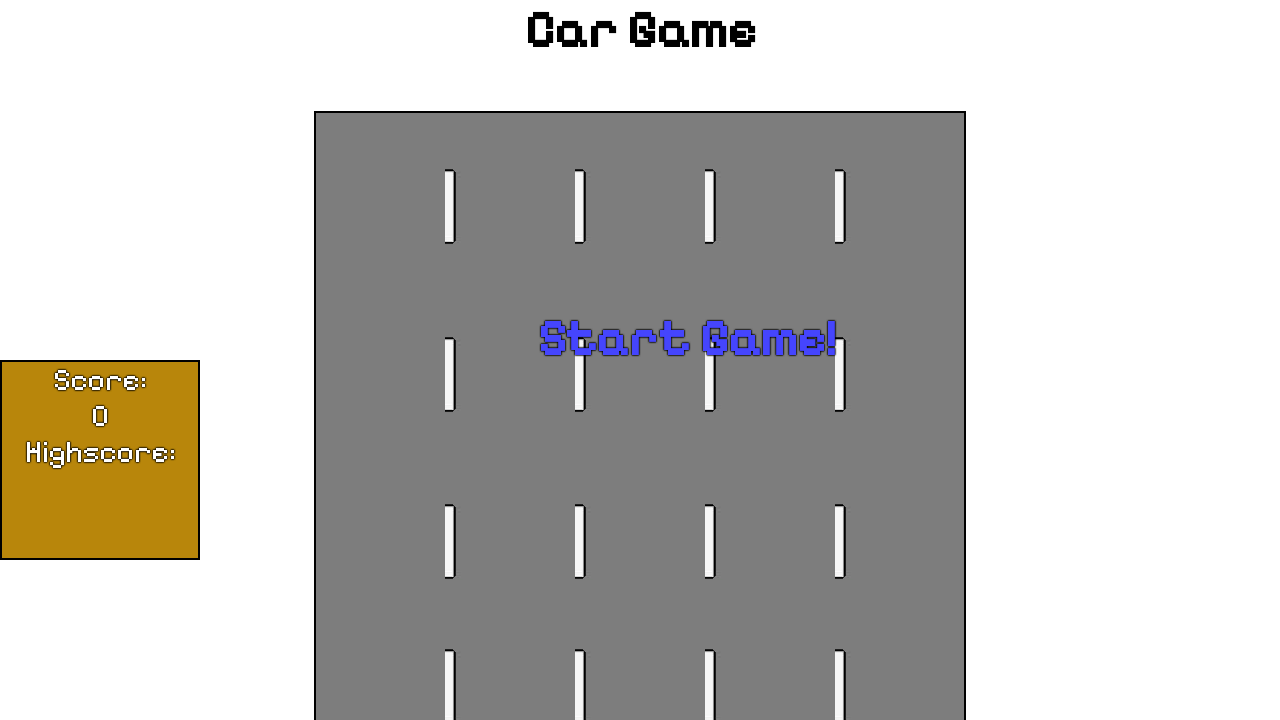

Set up dialog handler to accept '1' for yellow car selection
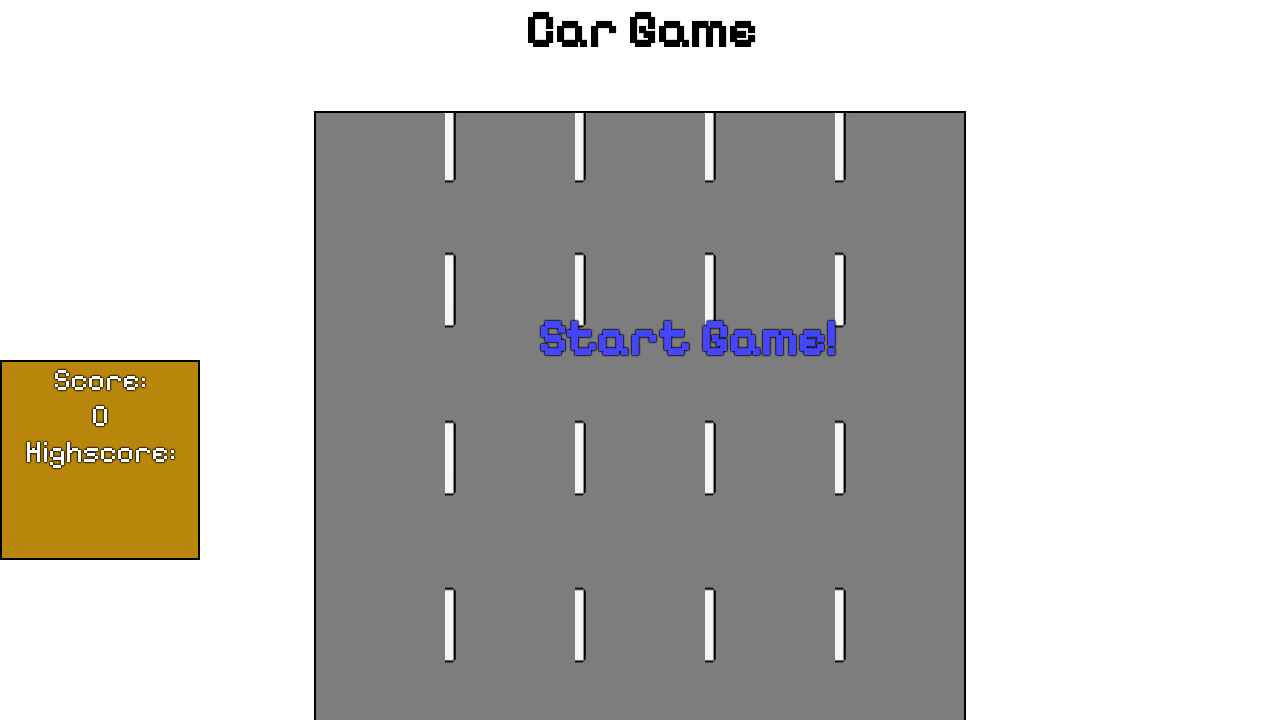

Clicked start game text to trigger car selection prompt at (687, 338) on #startText
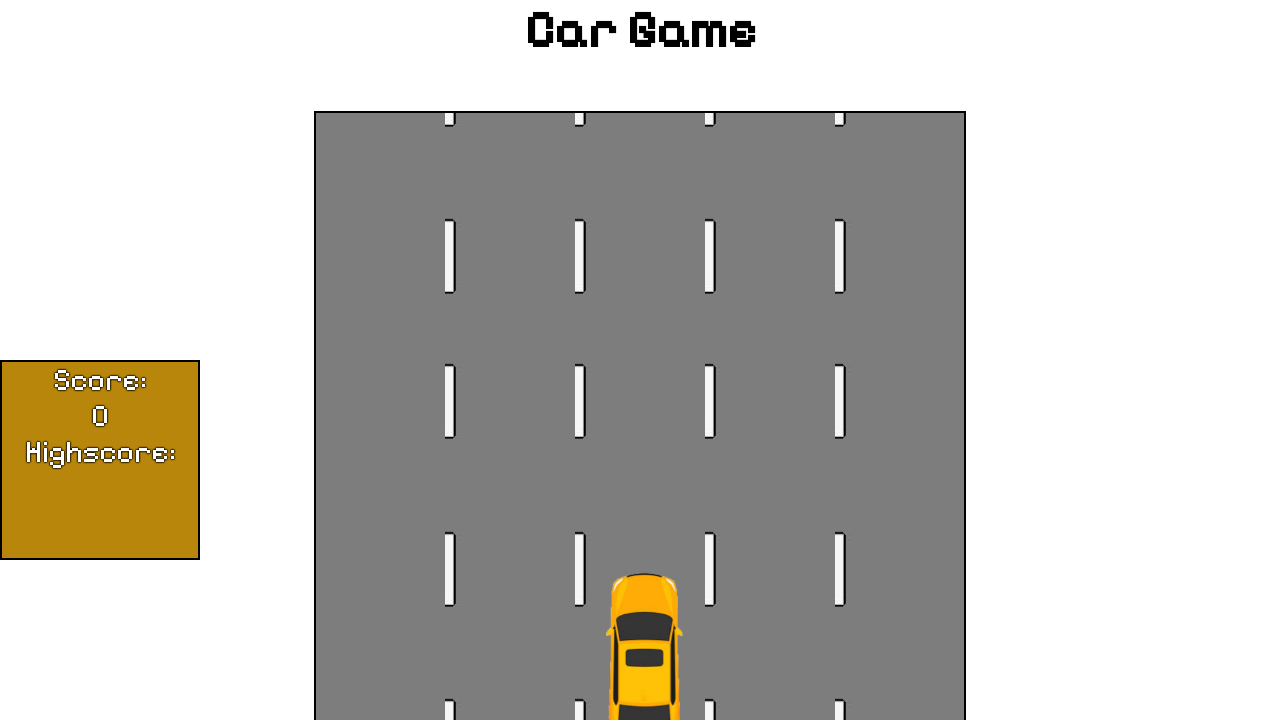

Yellow car image loaded successfully
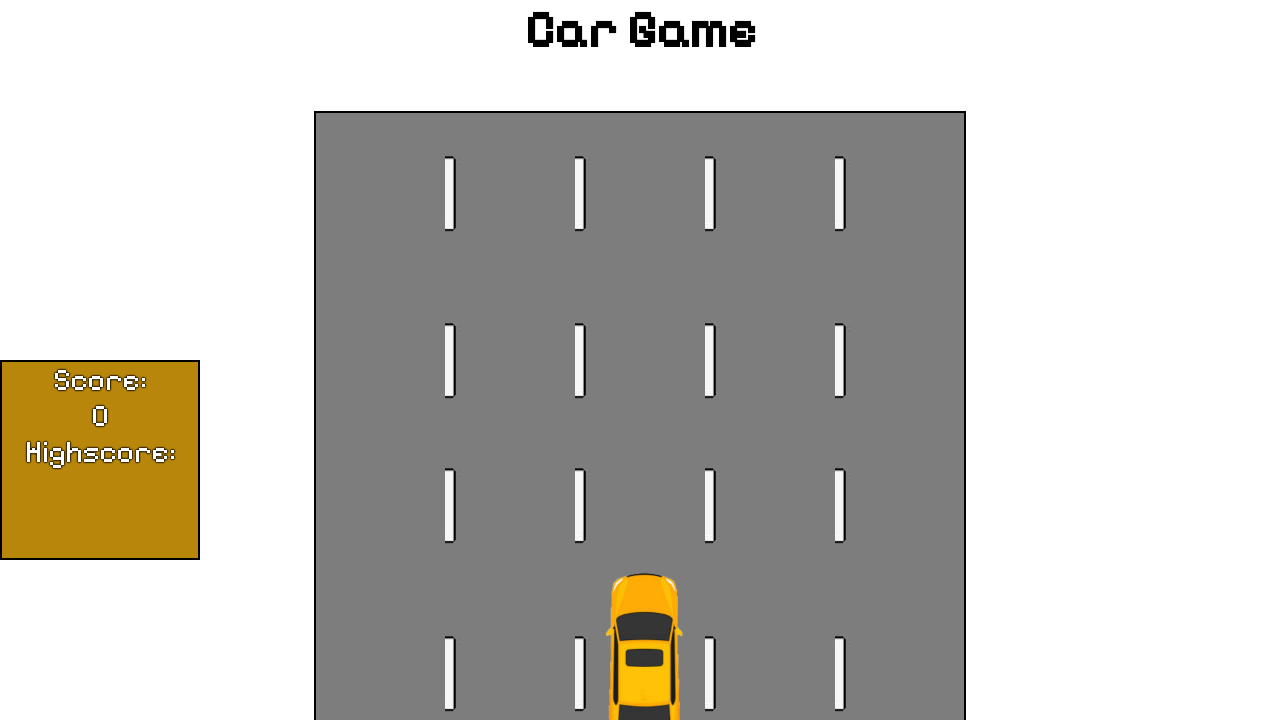

Retrieved car image source attribute
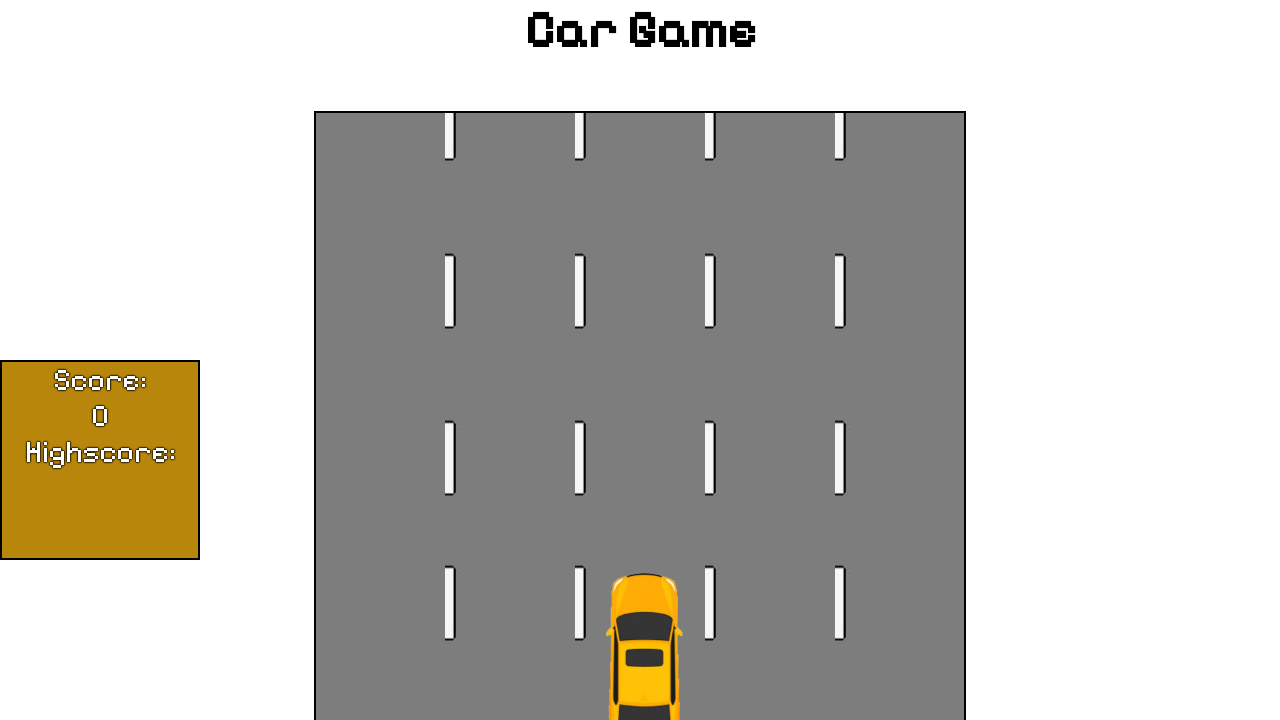

Verified that selected car is the yellow car (auto1.png)
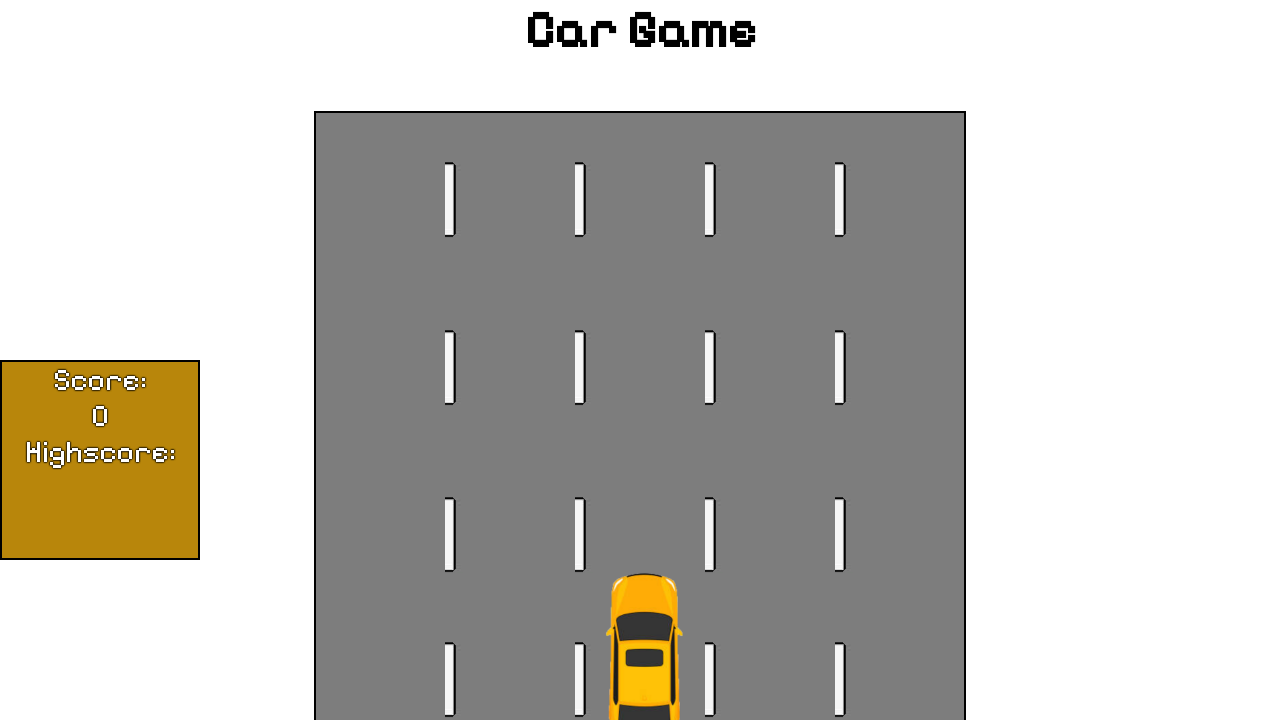

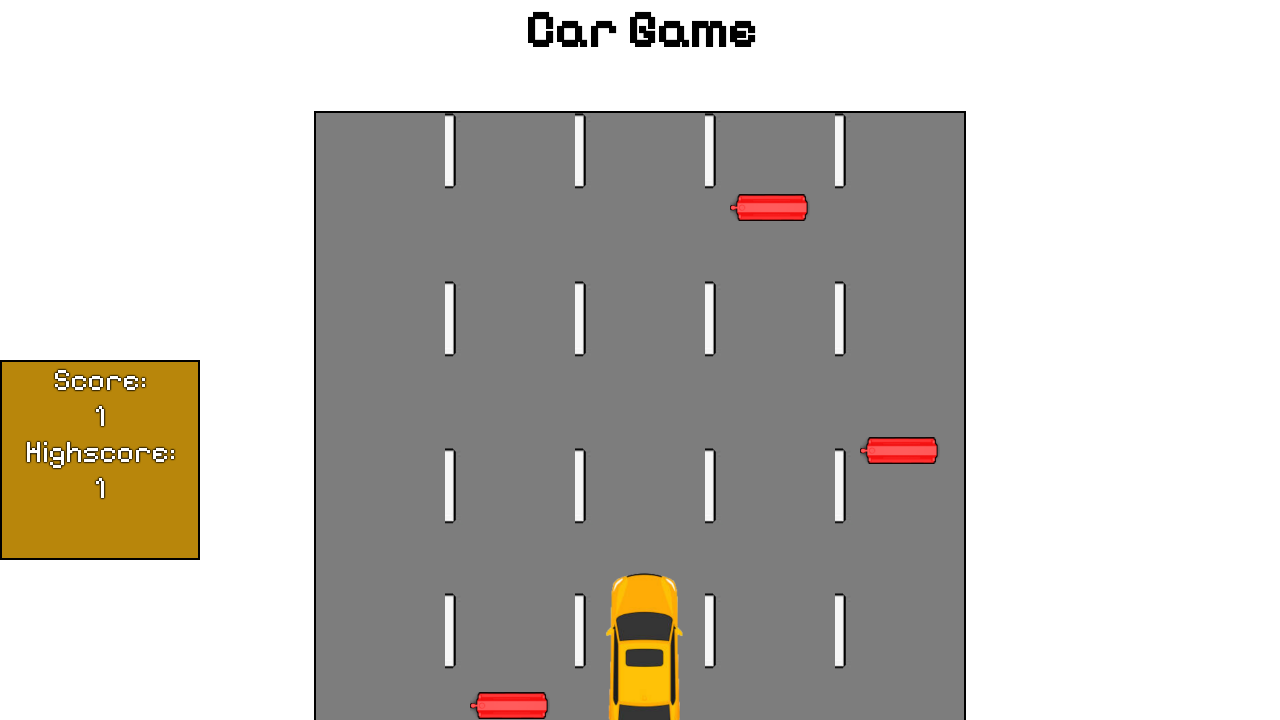